Negative test with invalid email missing local part (starting with @)

Starting URL: https://docs.google.com/forms/d/e/1FAIpQLScVG7idLWR8sxNQygSnLuhehUNVFti0FnVviWCSjDh-JNhsMA/viewform

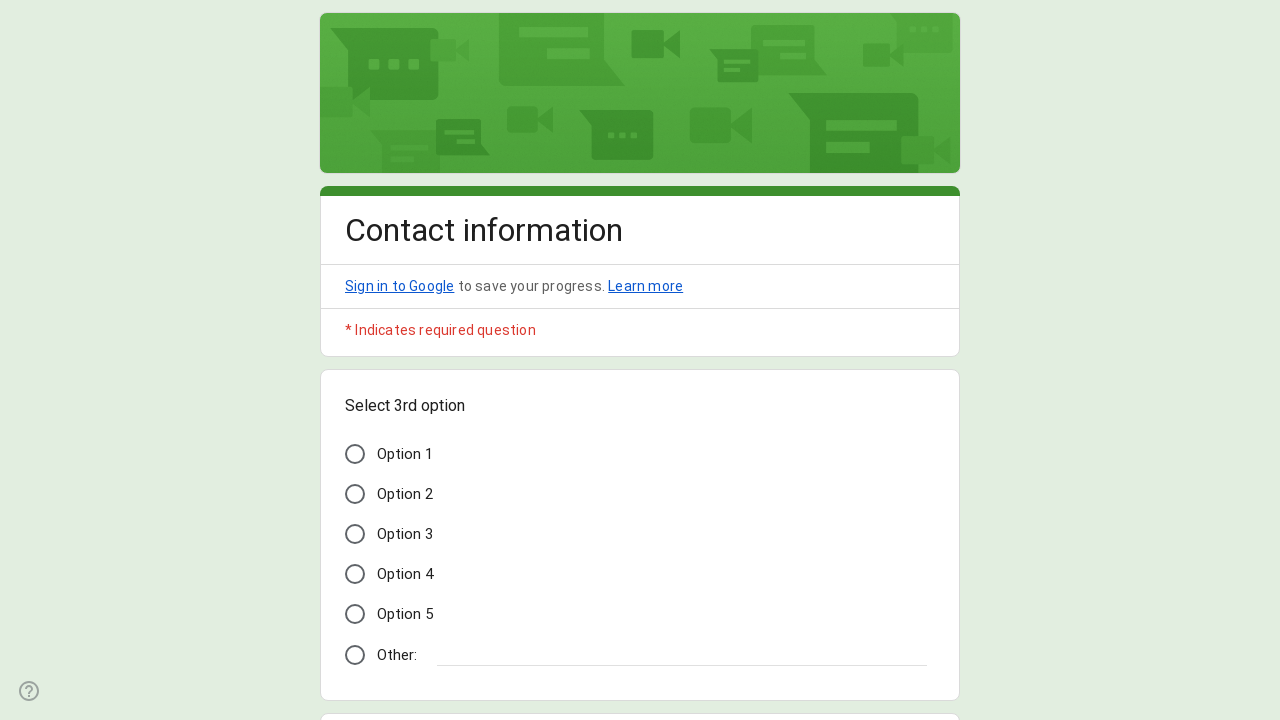

Form loaded and selector #mG61Hd is visible
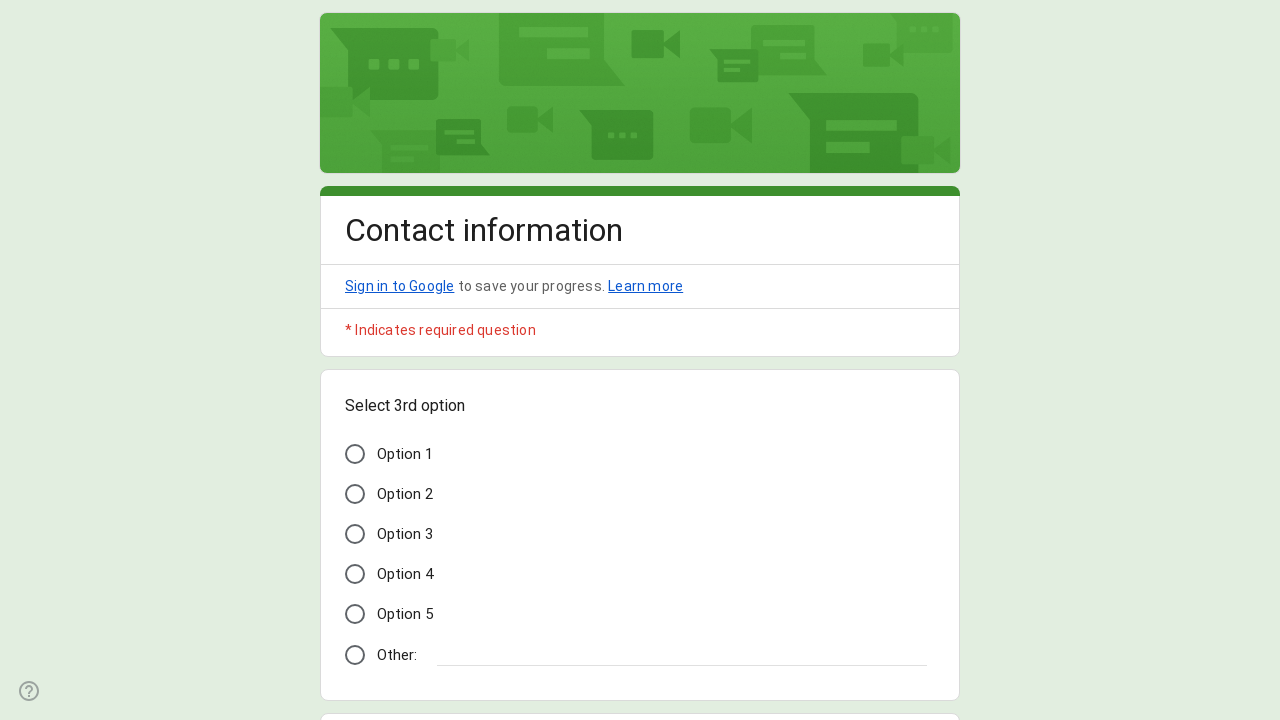

Filled name field with 'test Name' on xpath=//*[@id='mG61Hd']/div[2]/div/div[2]/div[2]/div/div/div[2]/div/div[1]/div/d
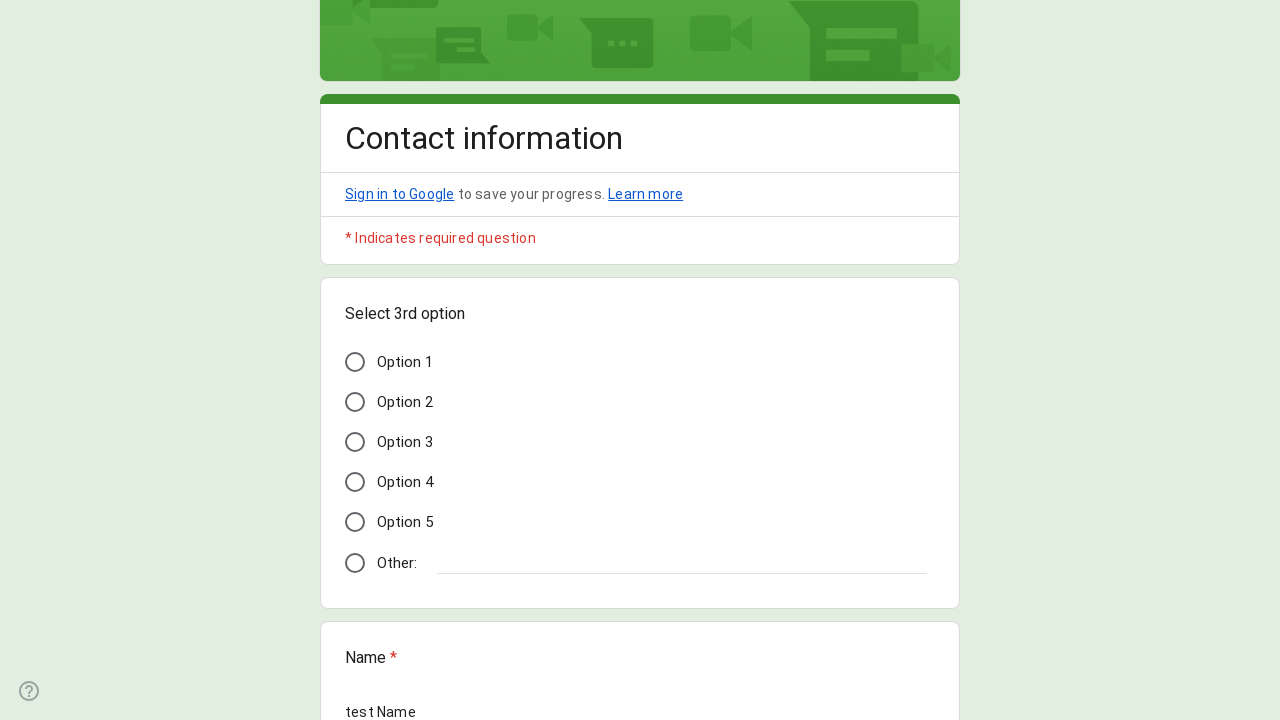

Filled email field with invalid email '@domain.com' (missing local part) on xpath=//*[@id='mG61Hd']/div[2]/div/div[2]/div[3]/div/div/div[2]/div/div[1]/div/d
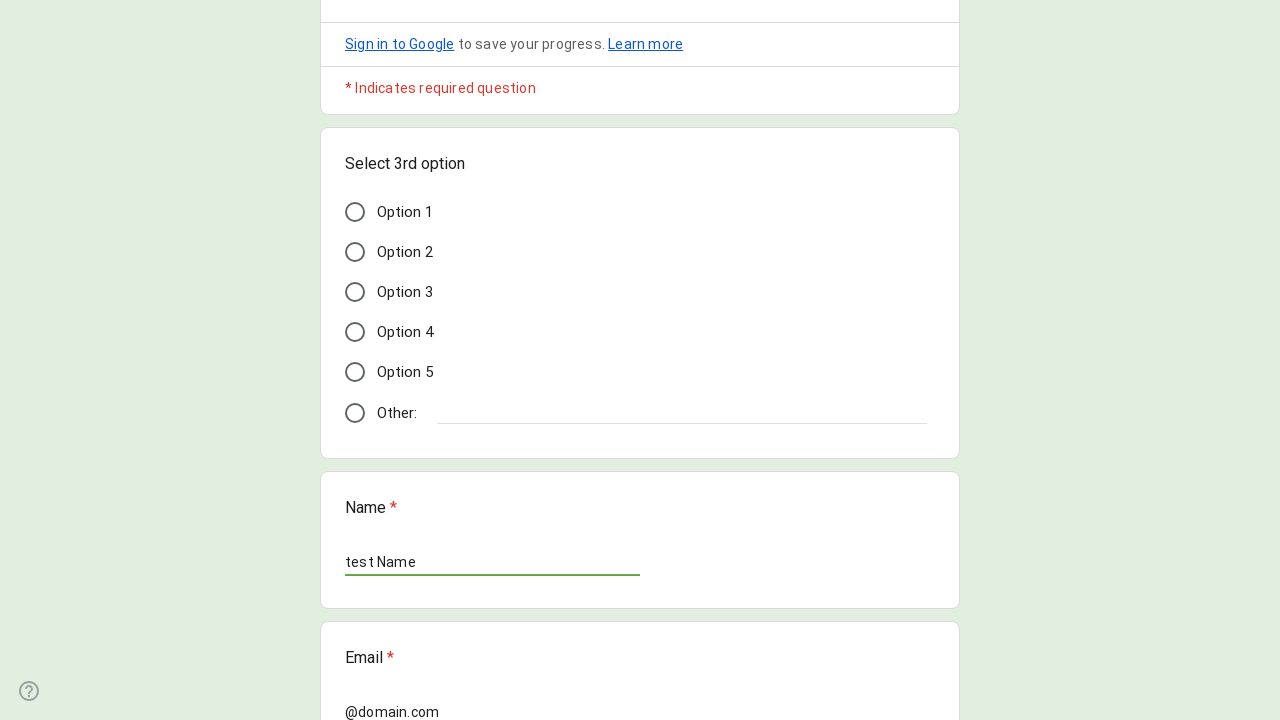

Filled address field with 'test Address' on xpath=//*[@id='mG61Hd']/div[2]/div/div[2]/div[4]/div/div/div[2]/div/div[1]/div[2
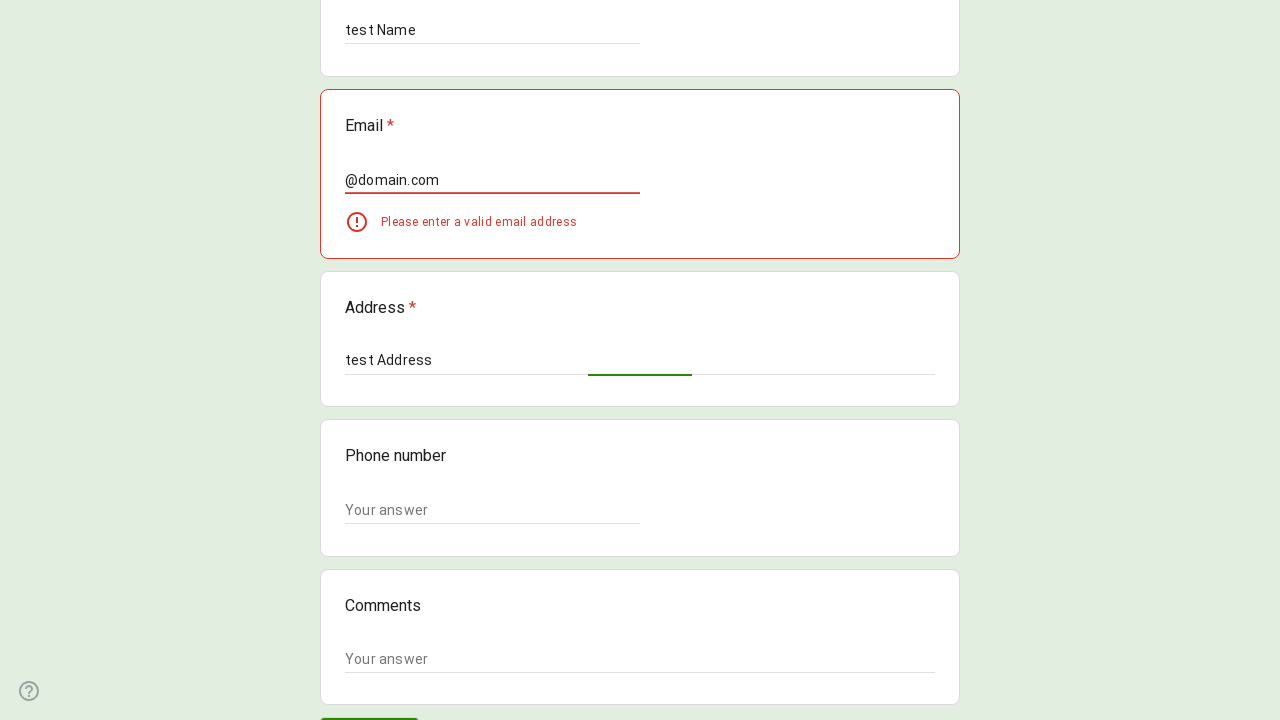

Clicked send button to submit form with invalid email at (369, 702) on xpath=//*[@id='mG61Hd']/div[2]/div/div[3]/div[1]/div[1]/div/span/span
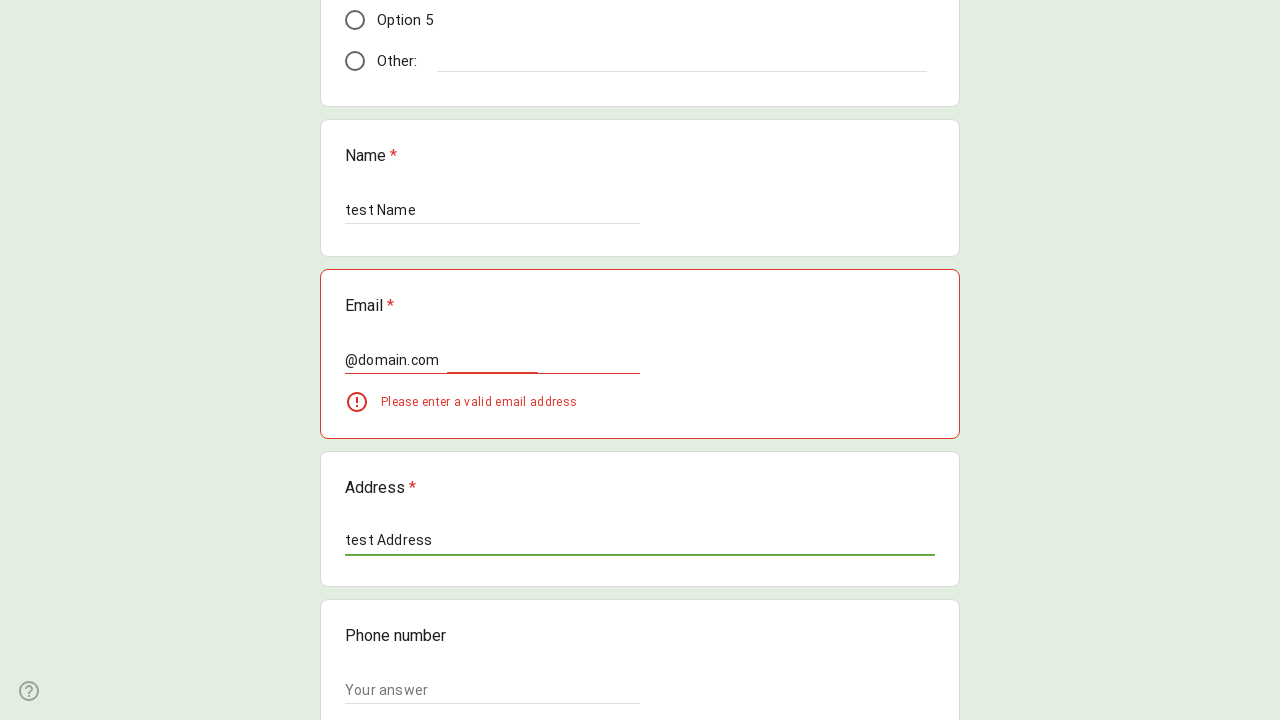

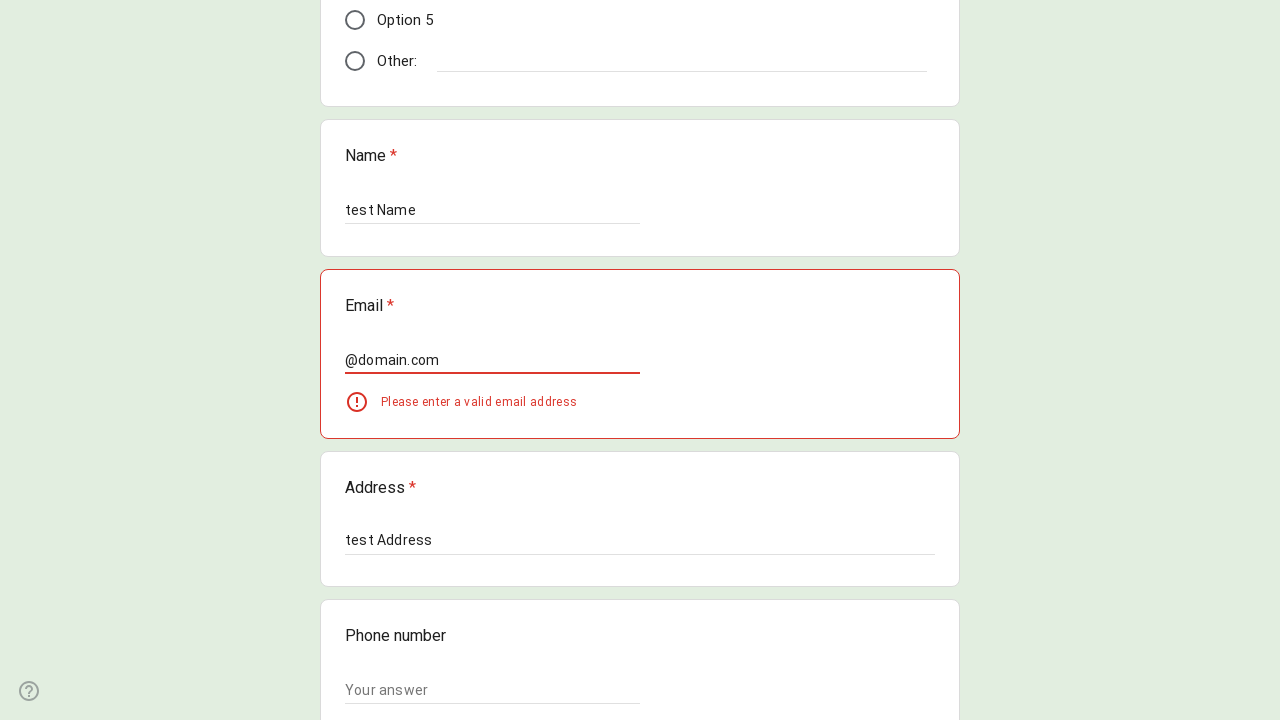